Tests invalid origin input in JetSmart flight booking form, verifying error message appears when entering non-existent location

Starting URL: https://jetsmart.com/cl/es/

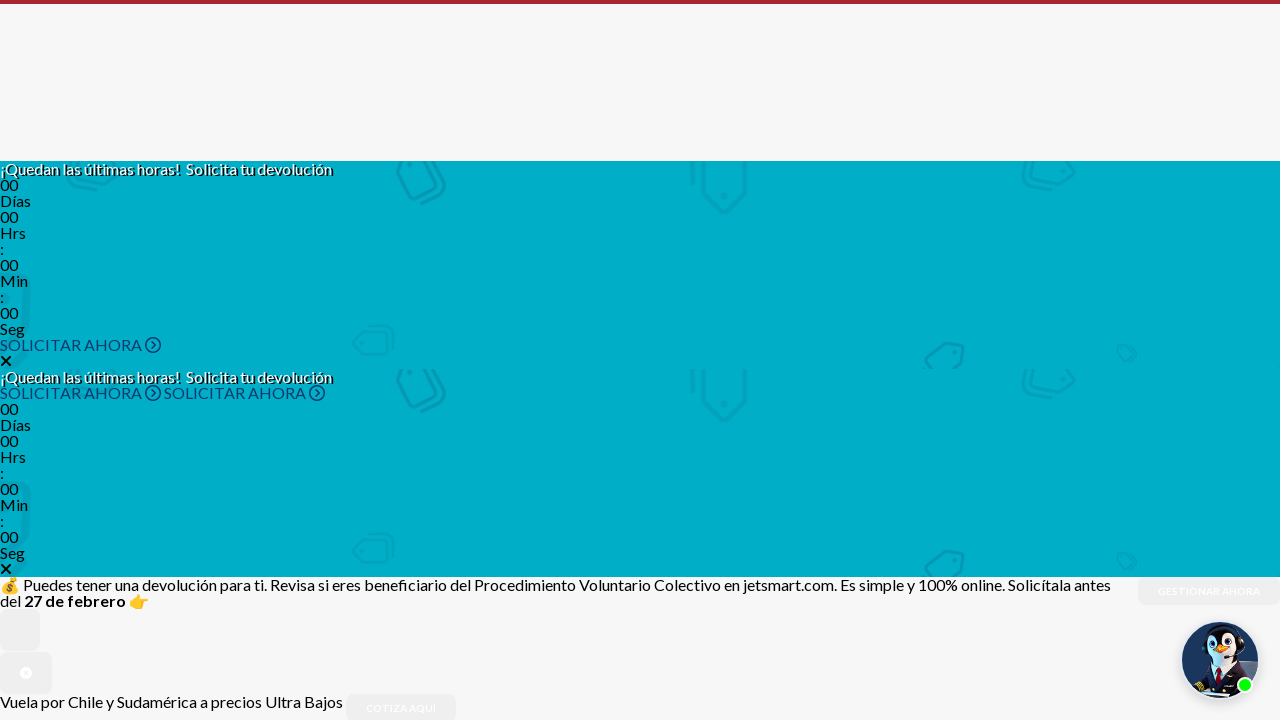

Subscription popup not present, continuing on button[aria-label='Close']
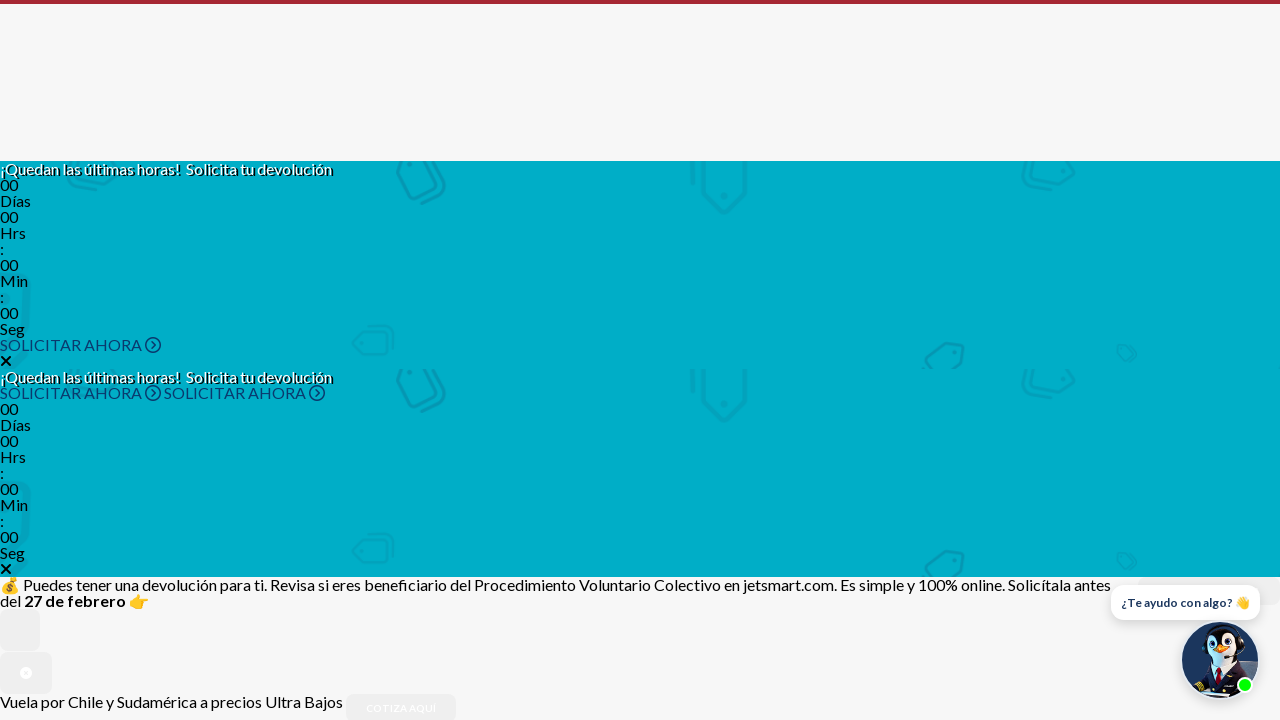

Entered 'Inglaterra' as invalid origin location on input[placeholder*='Origen']
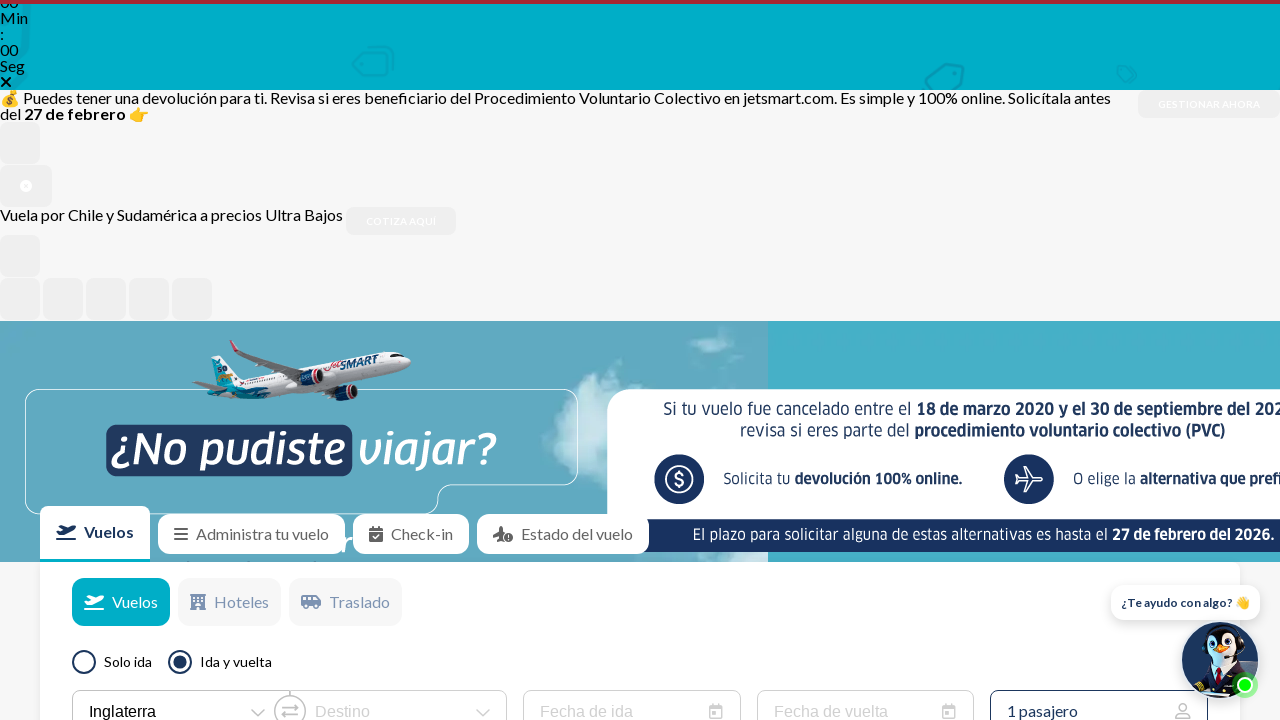

Error message 'No hay resultados.' appeared for invalid origin
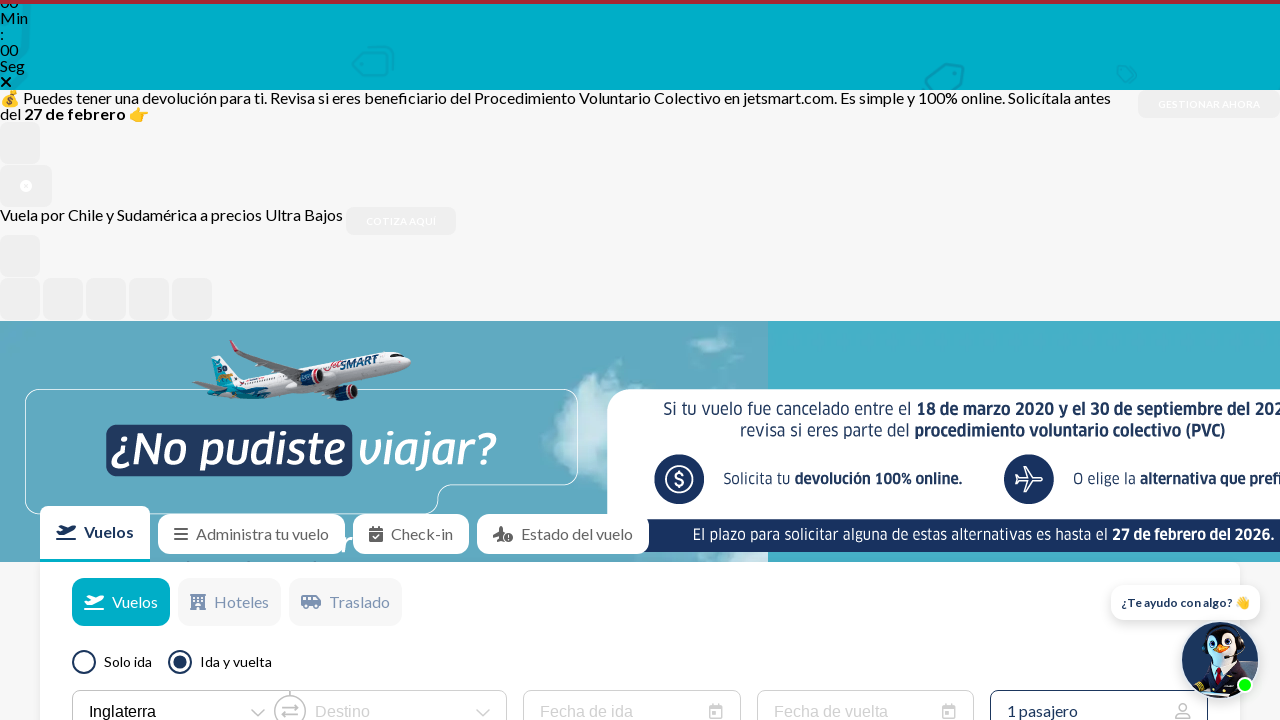

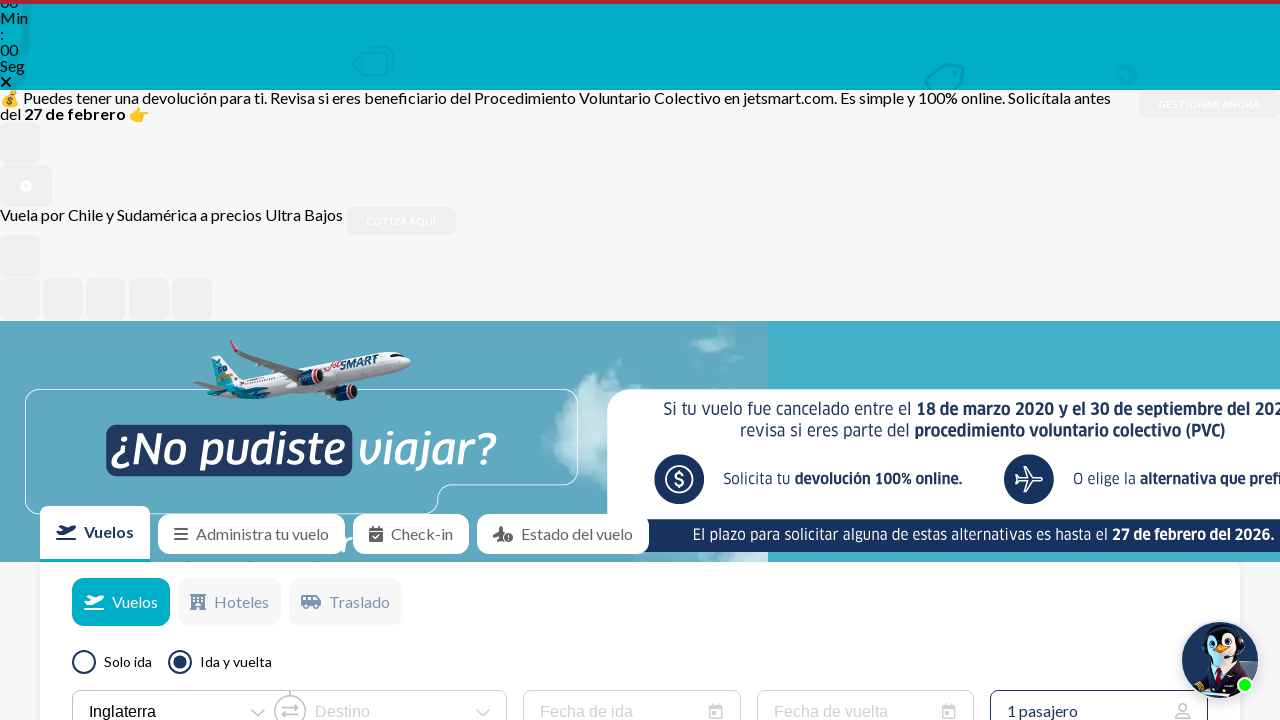